Tests window handle switching by clicking Help and Privacy links on a Google page, then navigating between the opened windows/tabs to find the Privacy Policy page and switching back to the parent window.

Starting URL: https://accounts.google.com/v3/signin/identifier?dsh=S-1291190790%3A1678243026259432&continue=https%3A%2F%2Fmail.google.com%2Fmail%2F&ifkv=AWnogHdb8nCgg9TK7ONUl6jFPC9dbH3k4x5J18iYLiMhlVrkmW1A9lYhPPUuxiuC-8MuzwmUSUWW&rip=1&sacu=1&service=mail&flowName=GlifWebSignIn&flowEntry=ServiceLogin

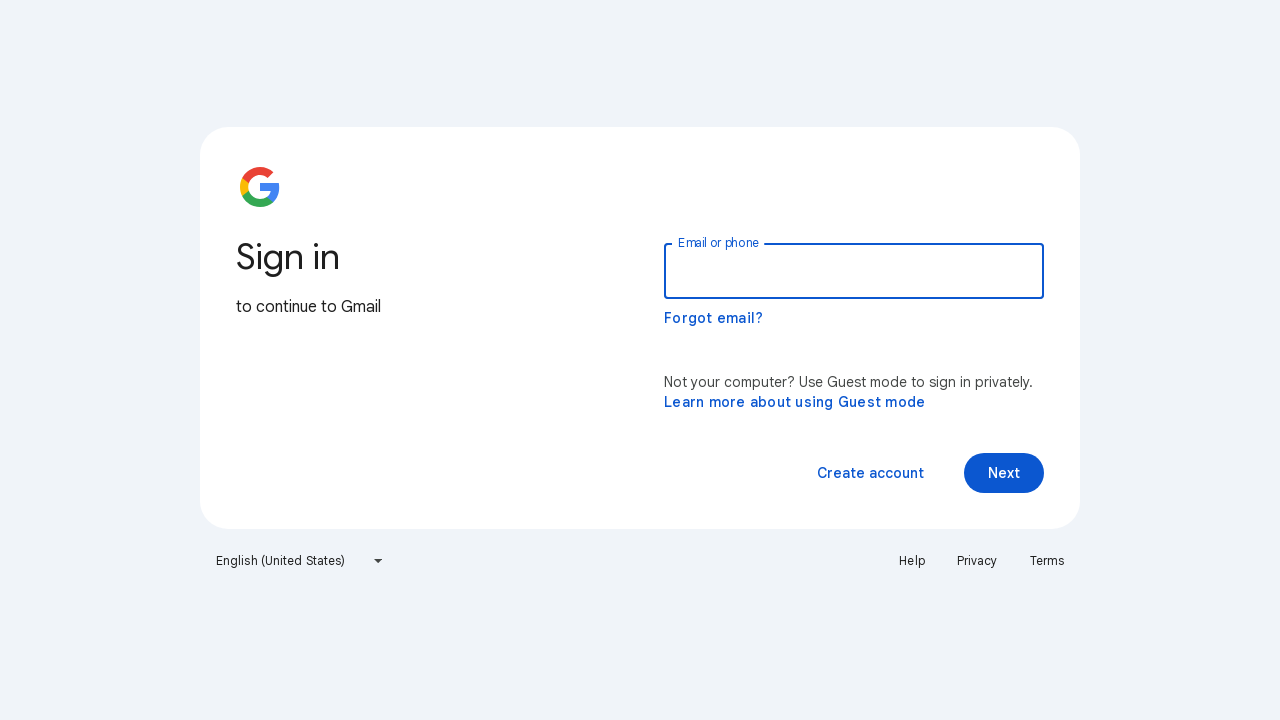

Clicked Help link at (912, 561) on xpath=//a[text()='Help']
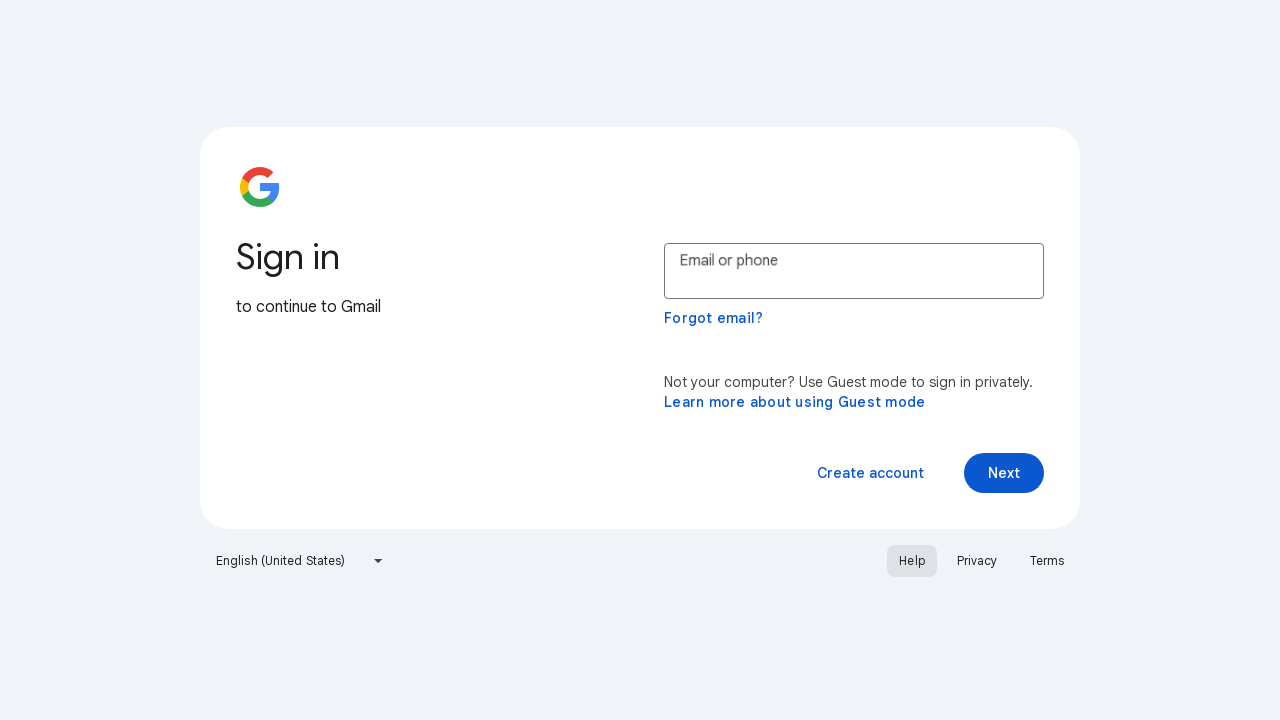

Clicked Privacy link at (977, 561) on xpath=//a[text()='Privacy']
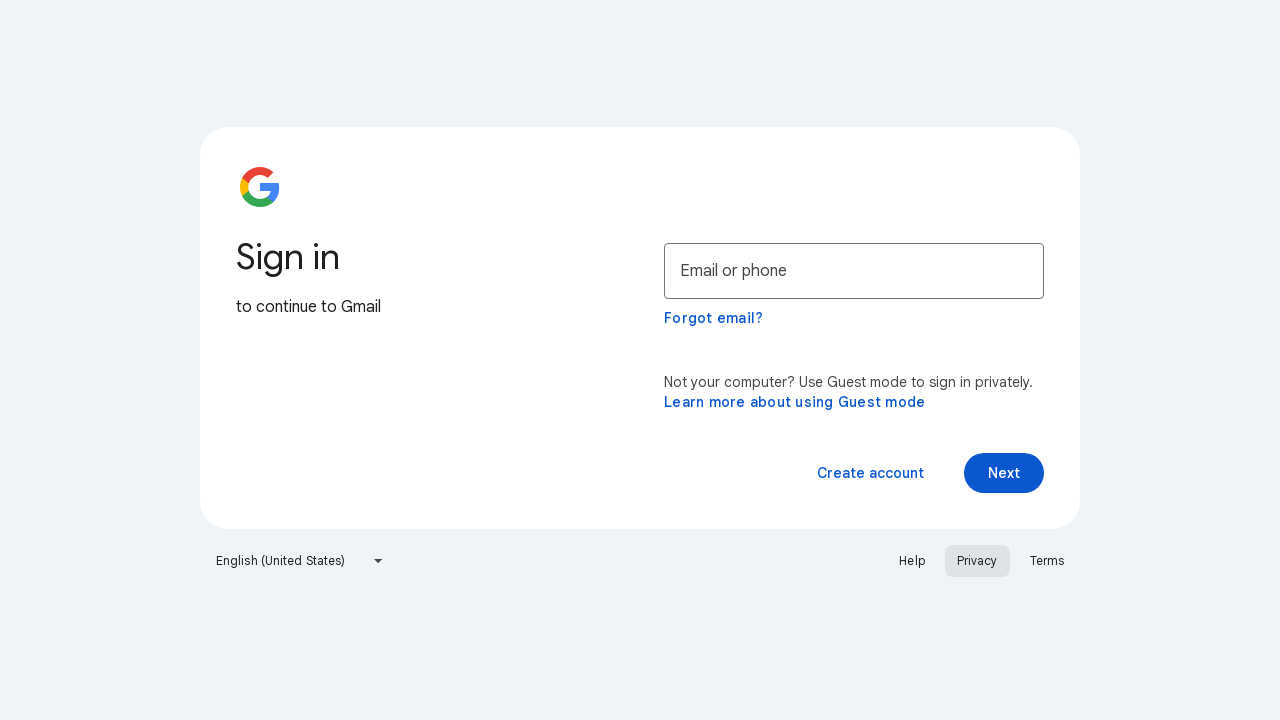

Retrieved all open pages/windows in context
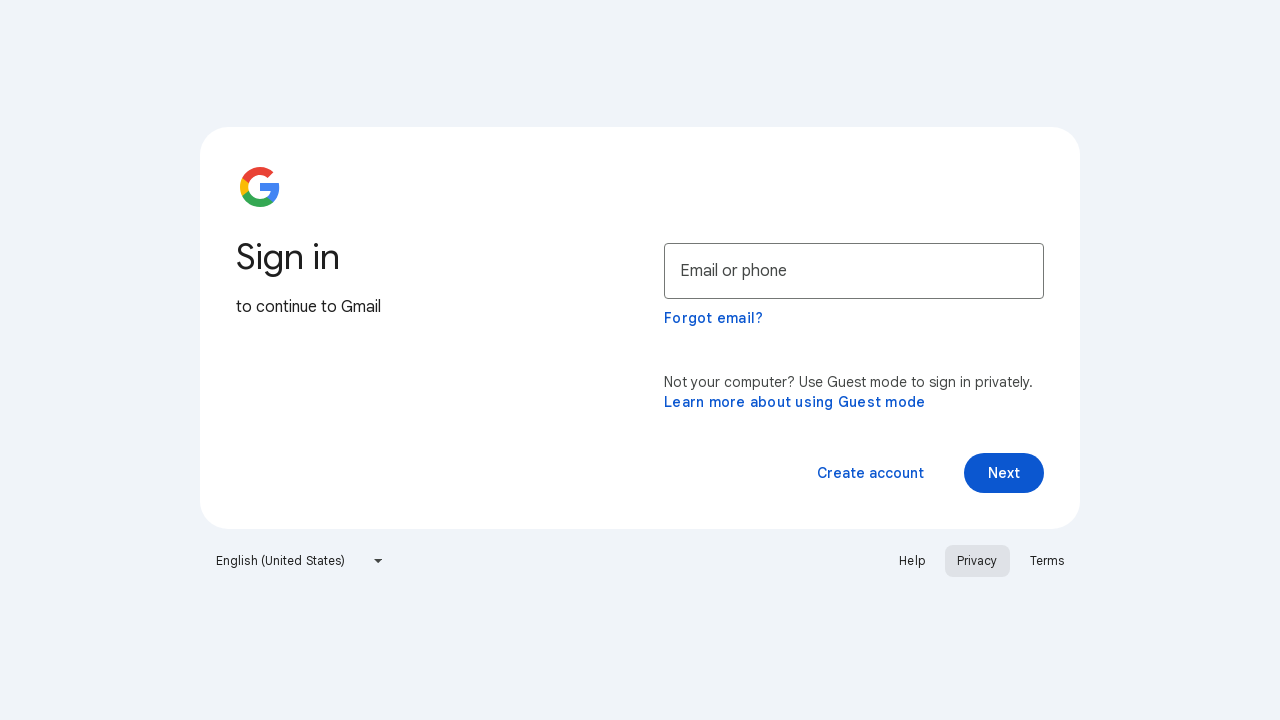

Stored reference to parent window
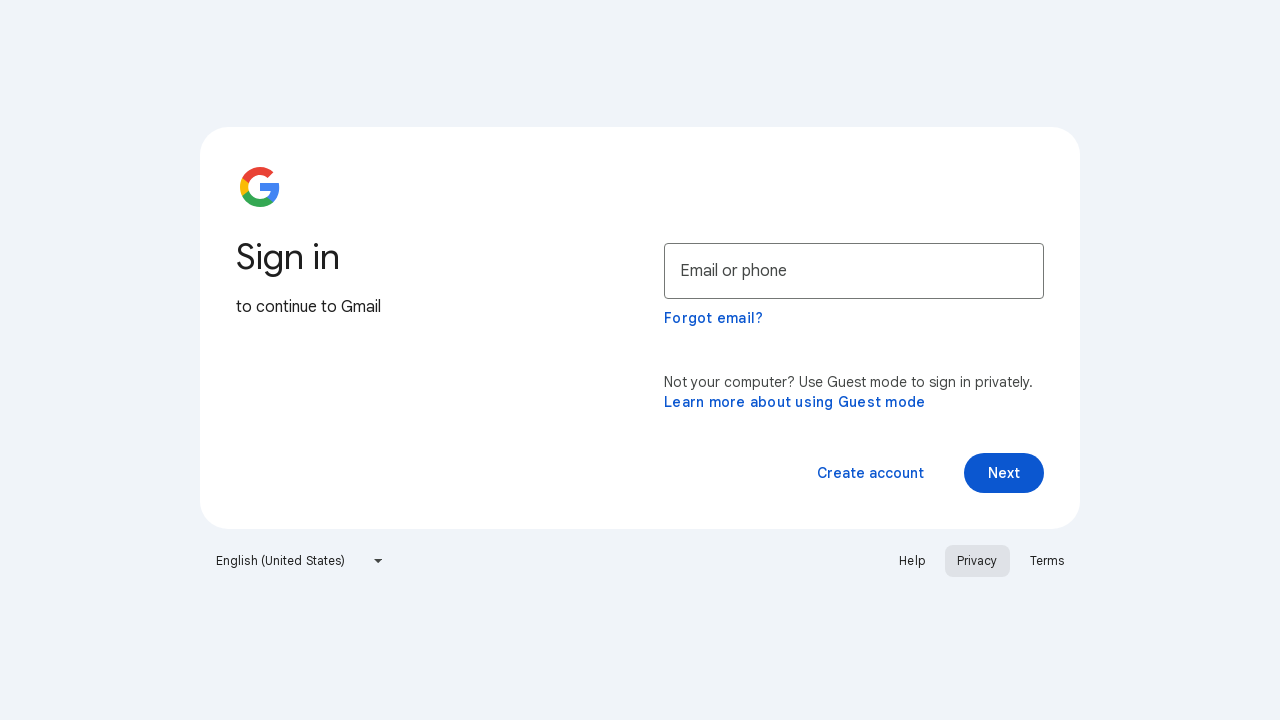

Switched back to parent window
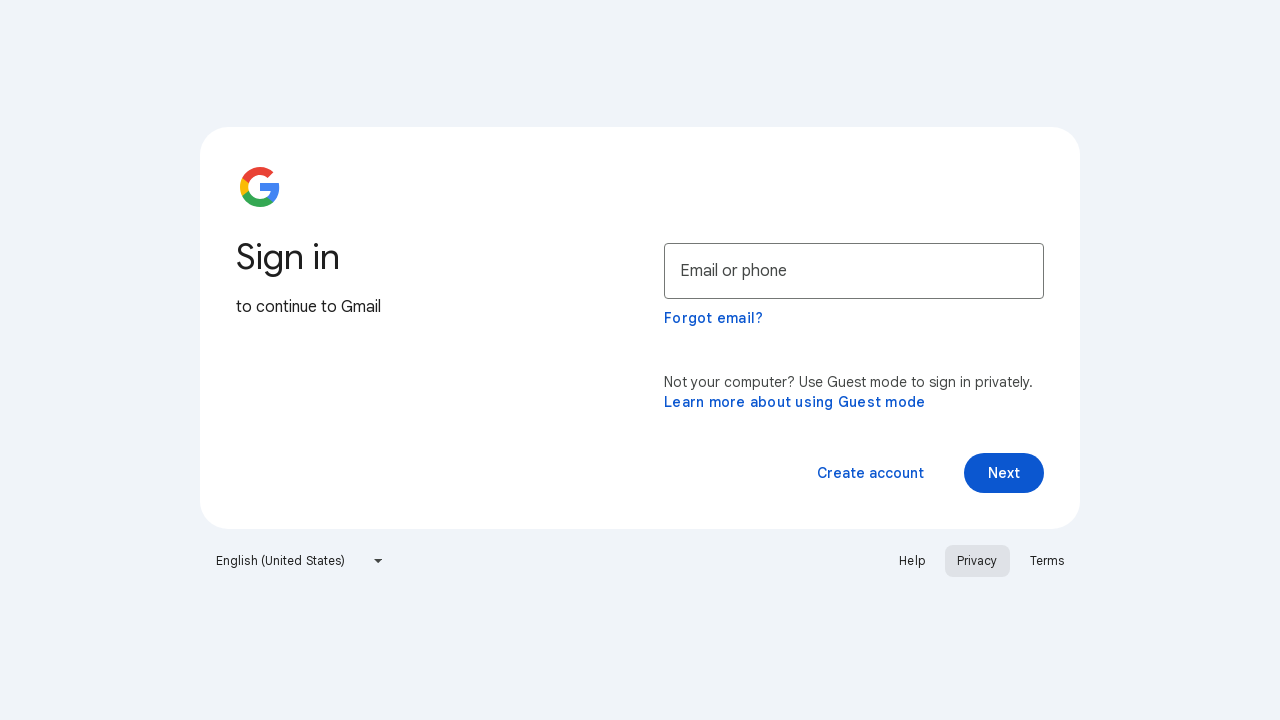

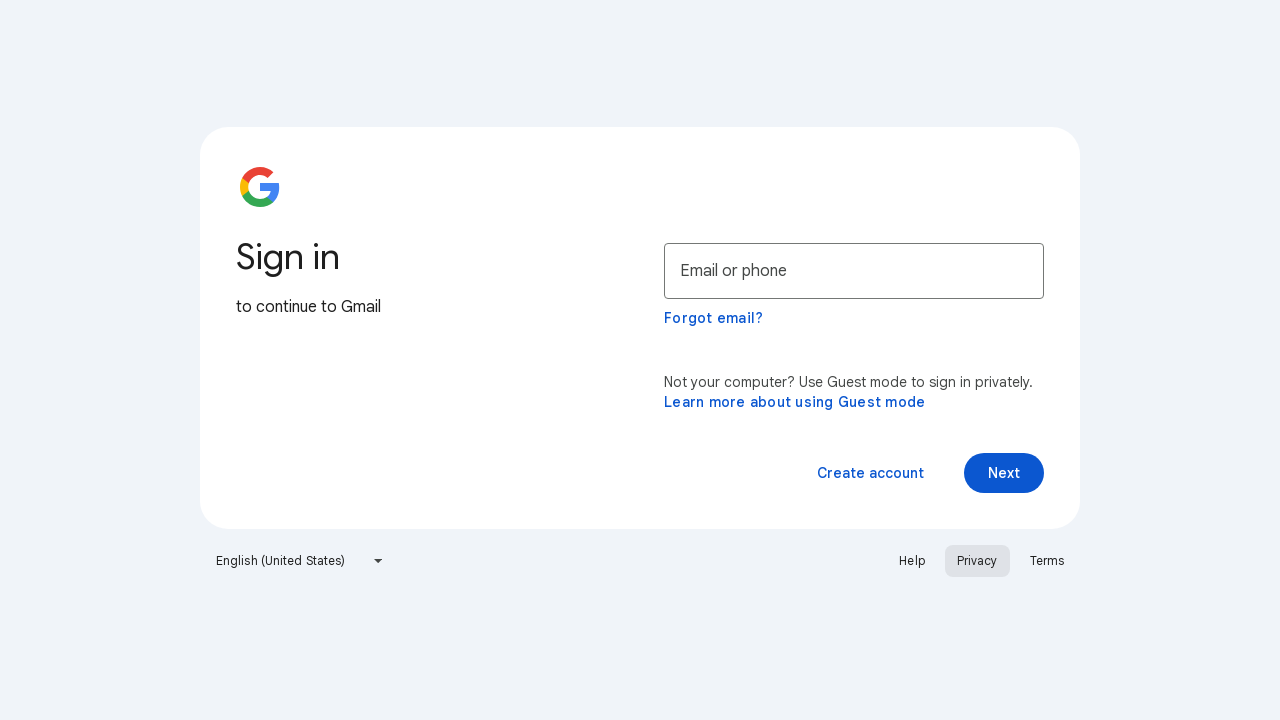